Tests right-click (context click) functionality on a button element

Starting URL: https://demoqa.com/buttons

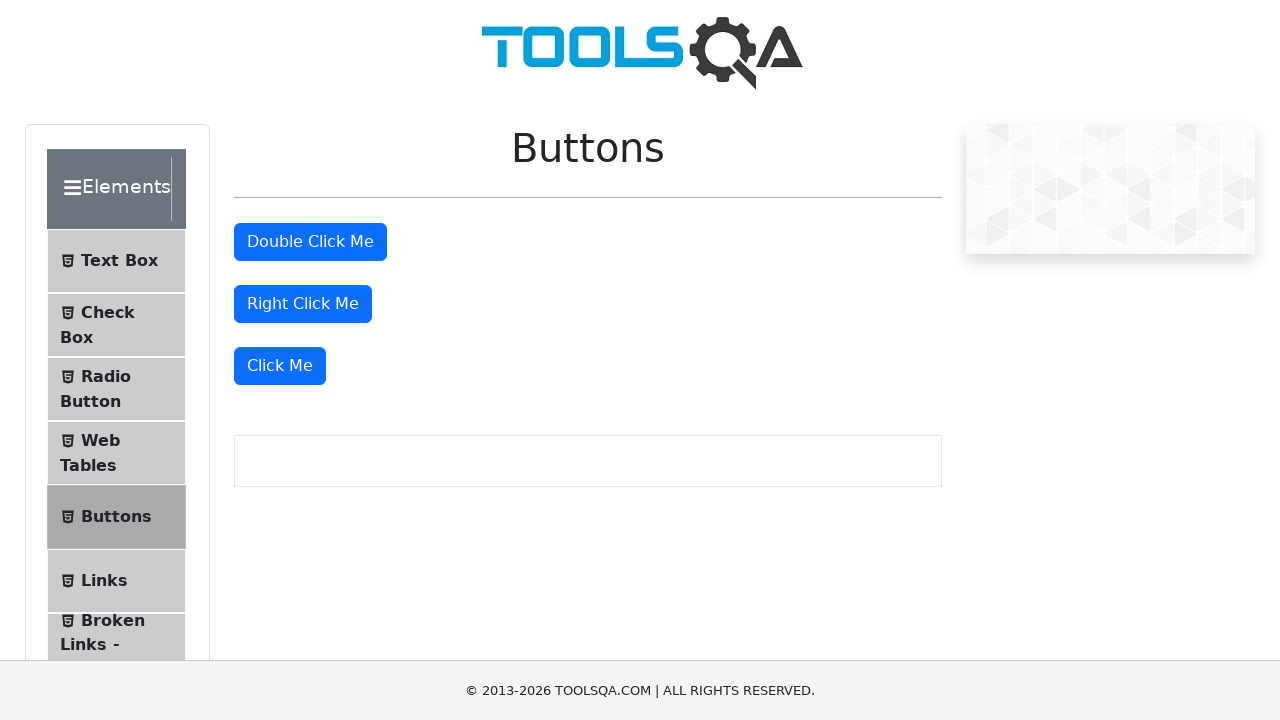

Located the right-click button element
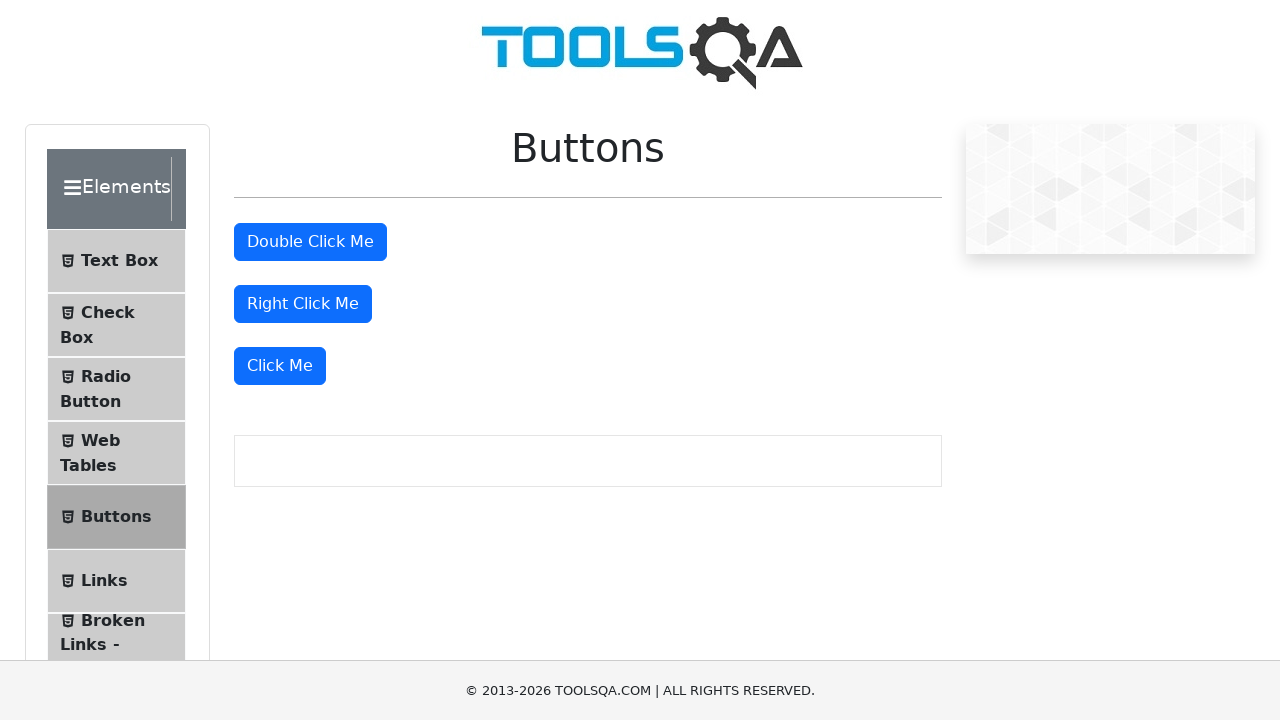

Performed right-click (context click) on the button at (303, 304) on button#rightClickBtn
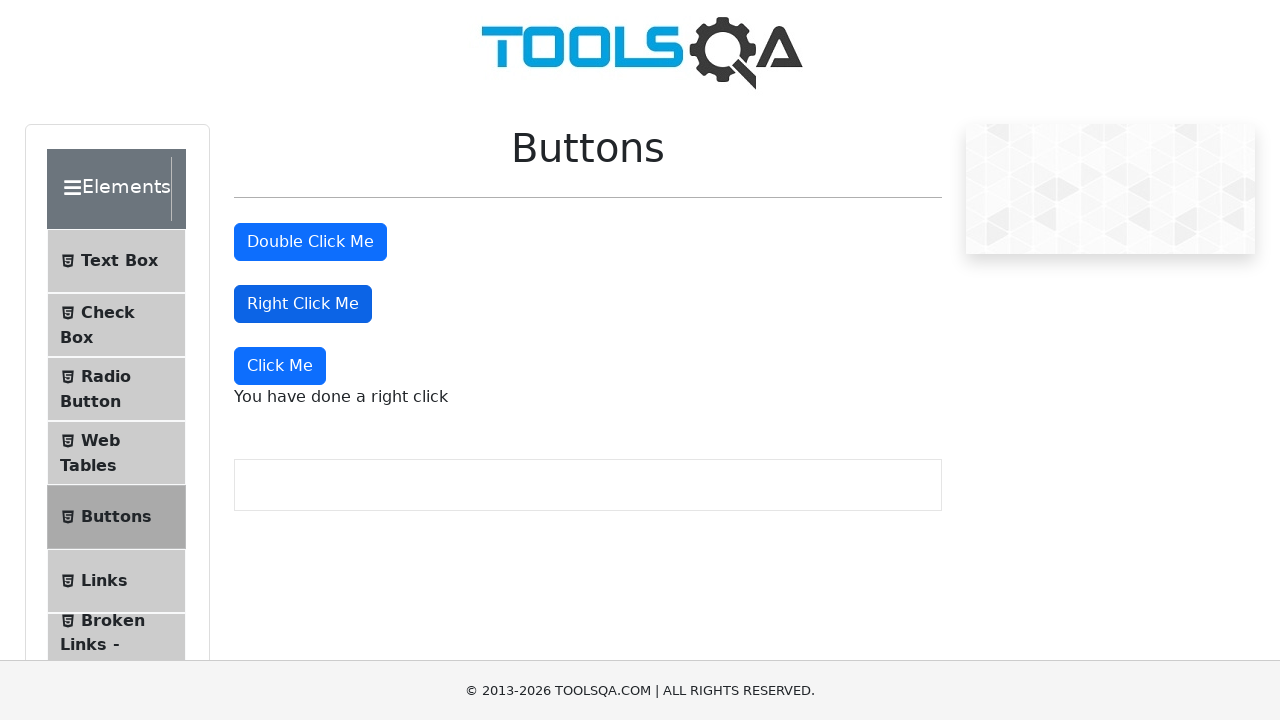

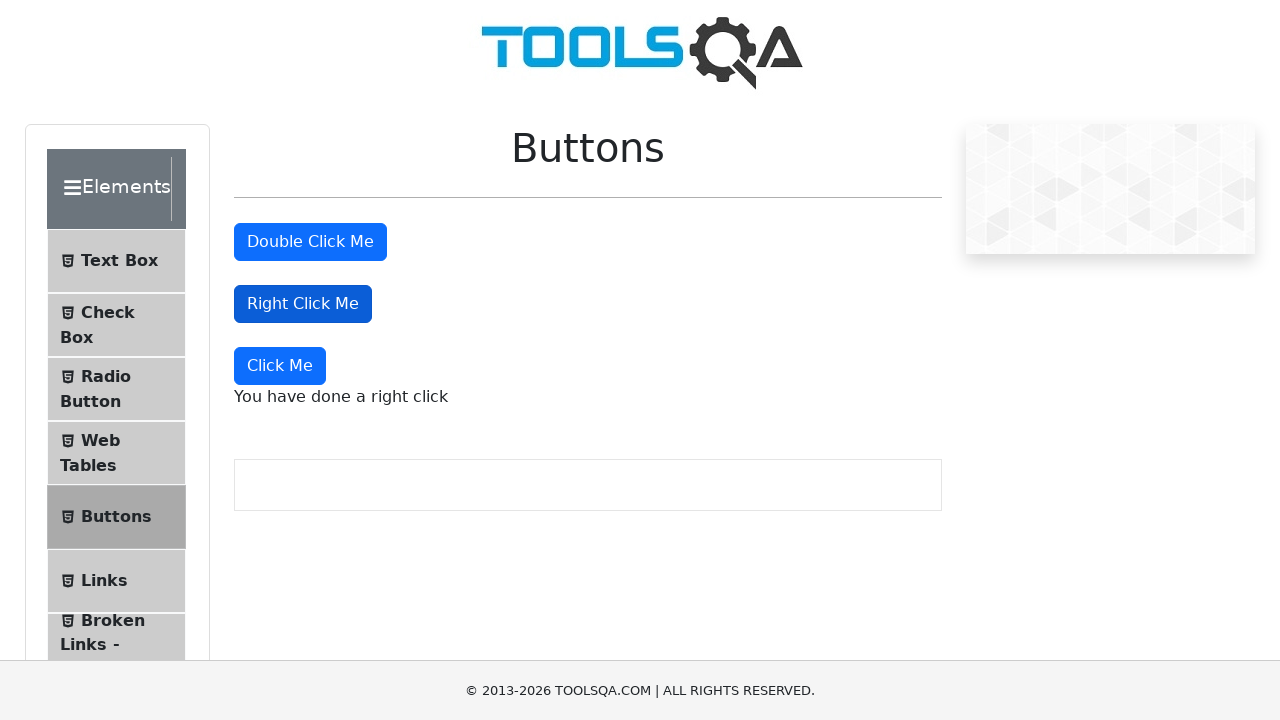